Tests dynamic passenger count selection by clicking increment and decrement buttons for adults and children

Starting URL: https://rahulshettyacademy.com/dropdownsPractise

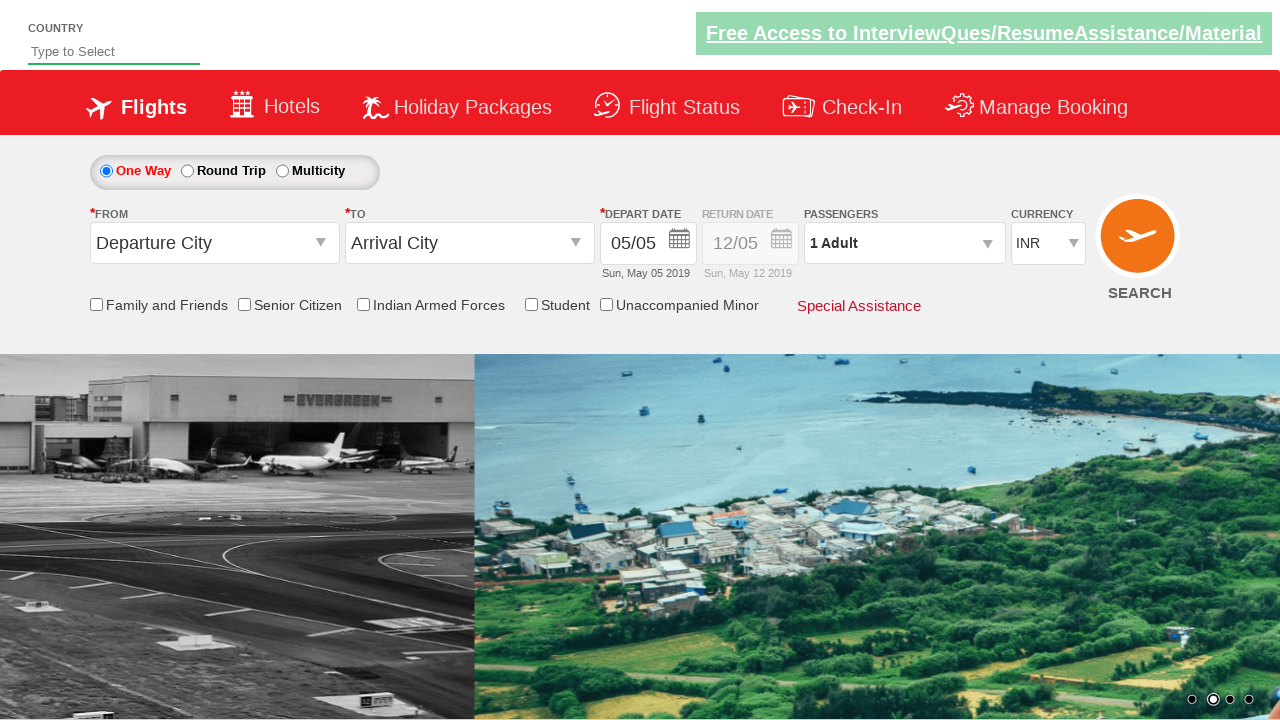

Clicked on passenger info dropdown to open selection panel at (904, 243) on #divpaxinfo
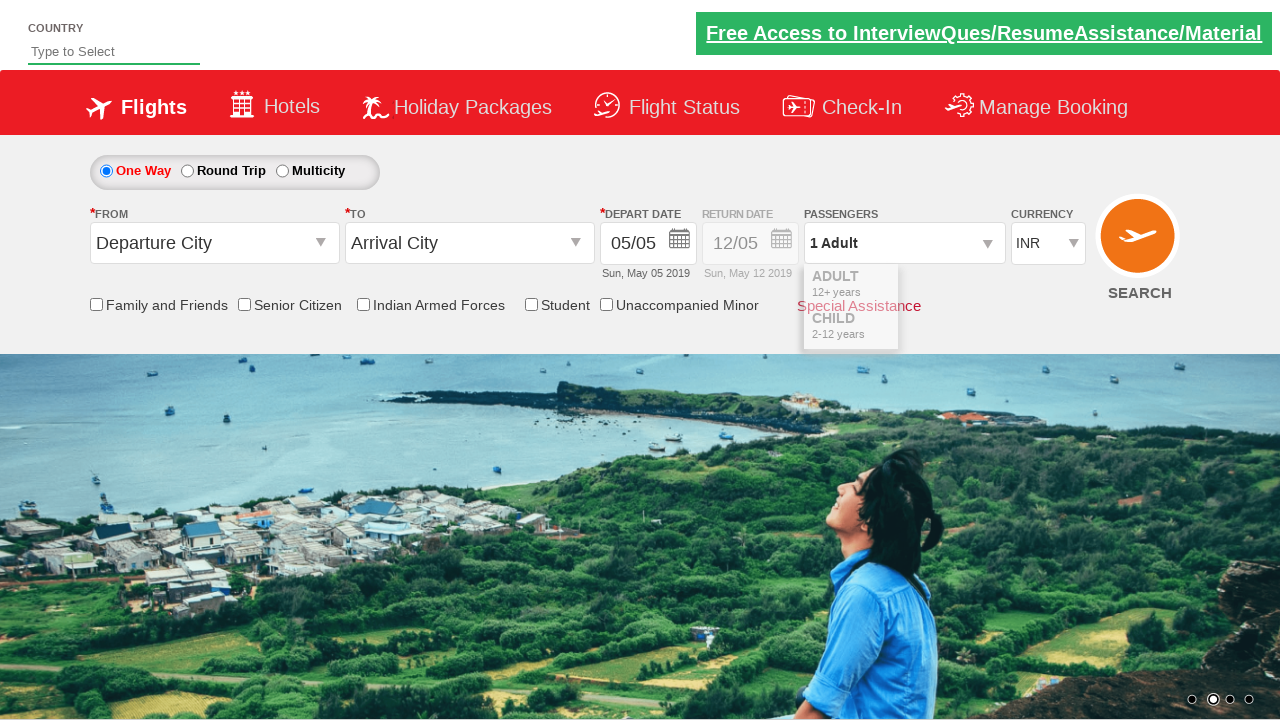

Clicked adult increment button (adult 1 added) at (982, 288) on #hrefIncAdt
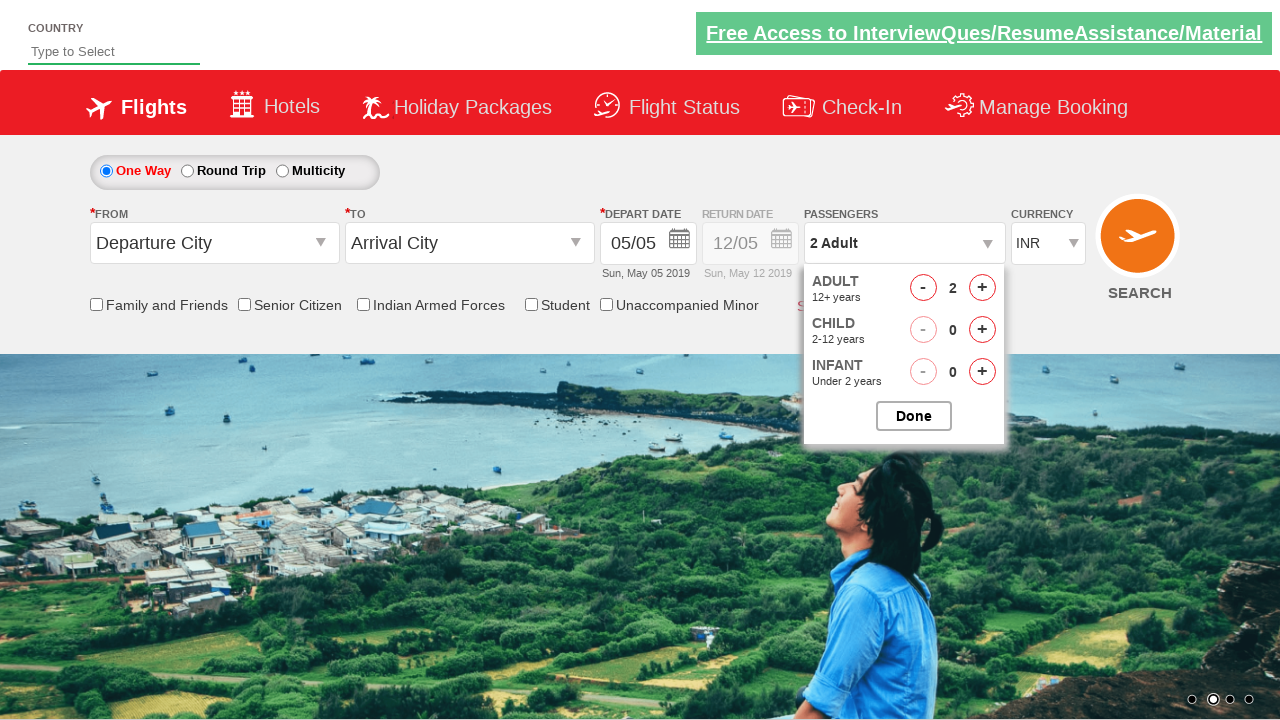

Clicked adult increment button (adult 2 added) at (982, 288) on #hrefIncAdt
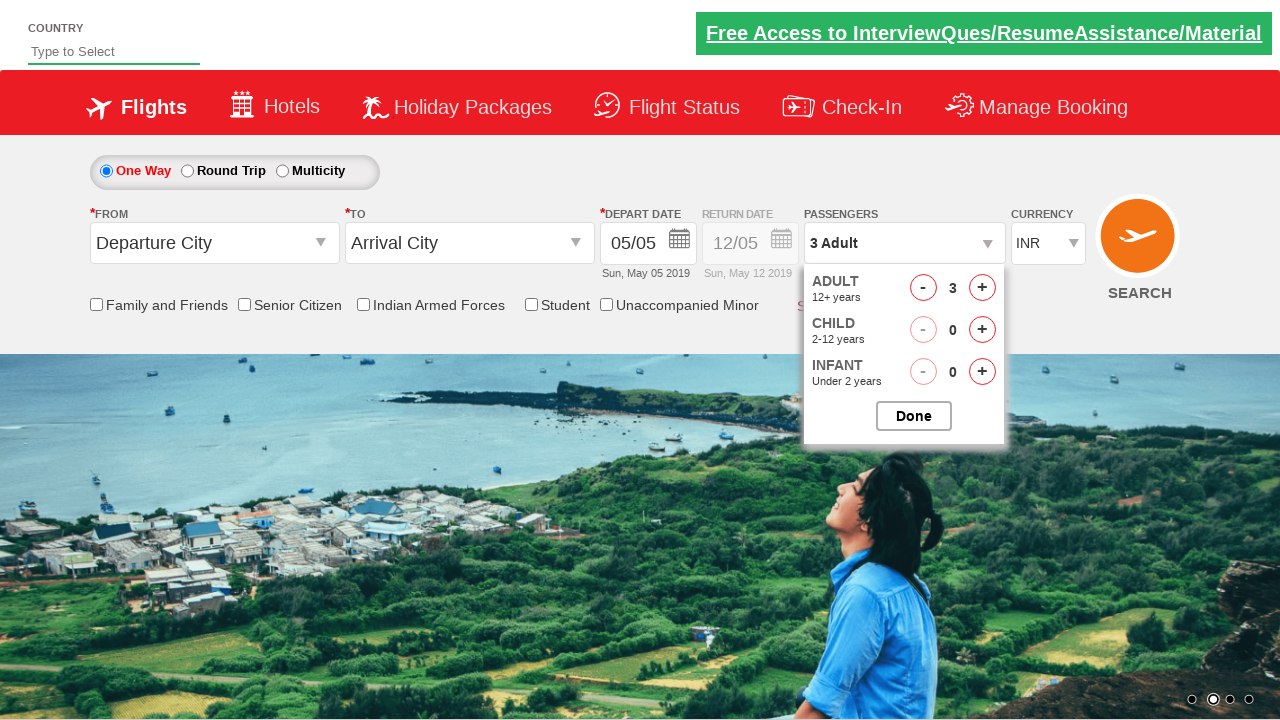

Clicked adult increment button (adult 3 added) at (982, 288) on #hrefIncAdt
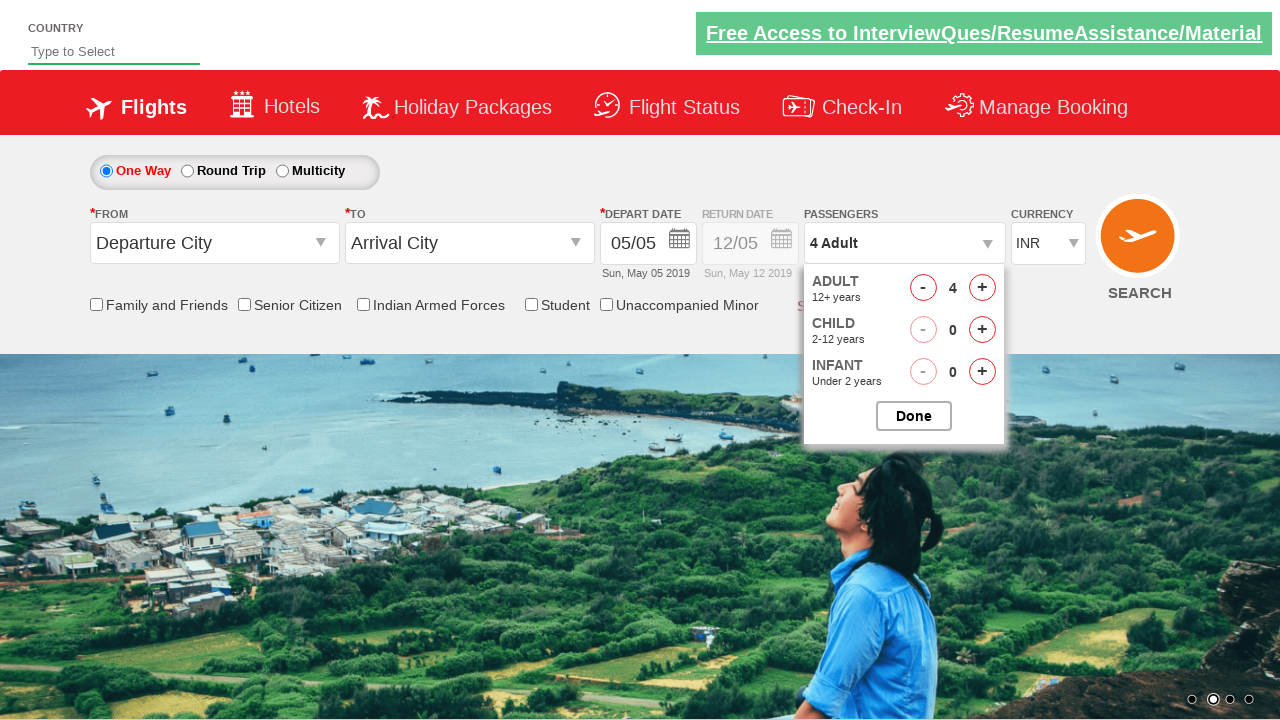

Clicked adult increment button (adult 4 added) at (982, 288) on #hrefIncAdt
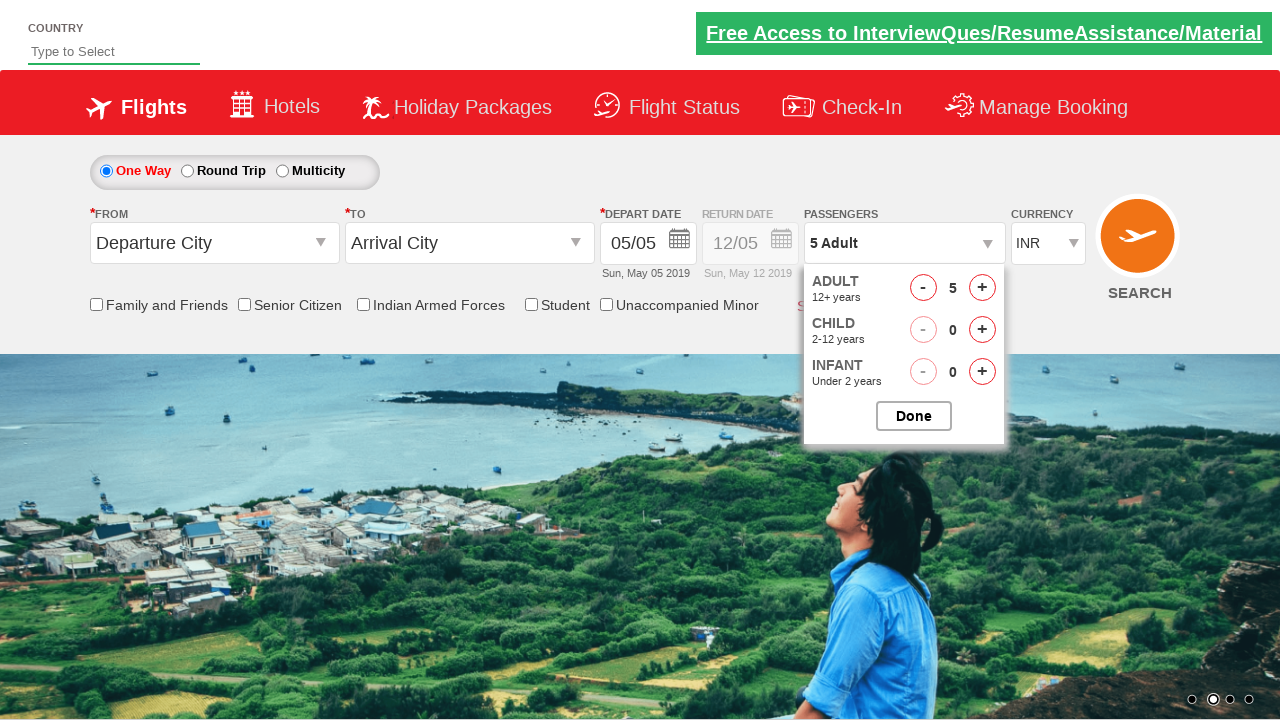

Clicked adult increment button (adult 5 added) at (982, 288) on #hrefIncAdt
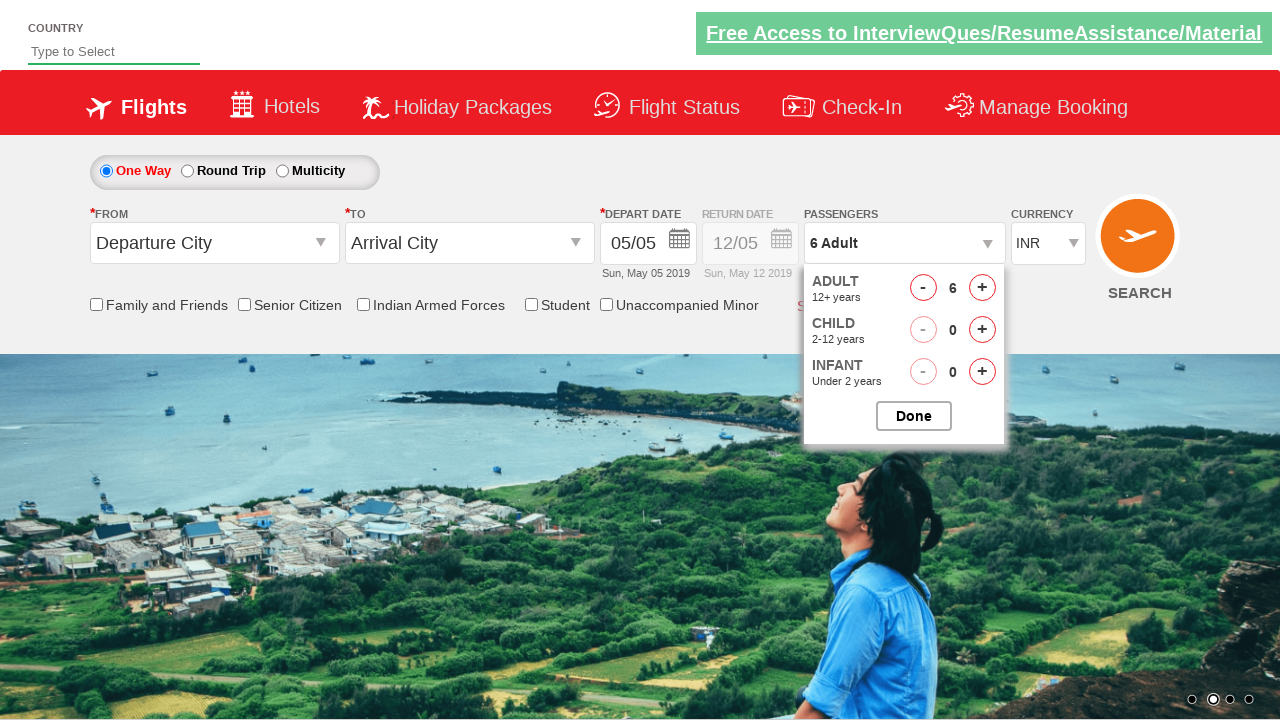

Clicked children increment button (child 1 added) at (982, 330) on #hrefIncChd
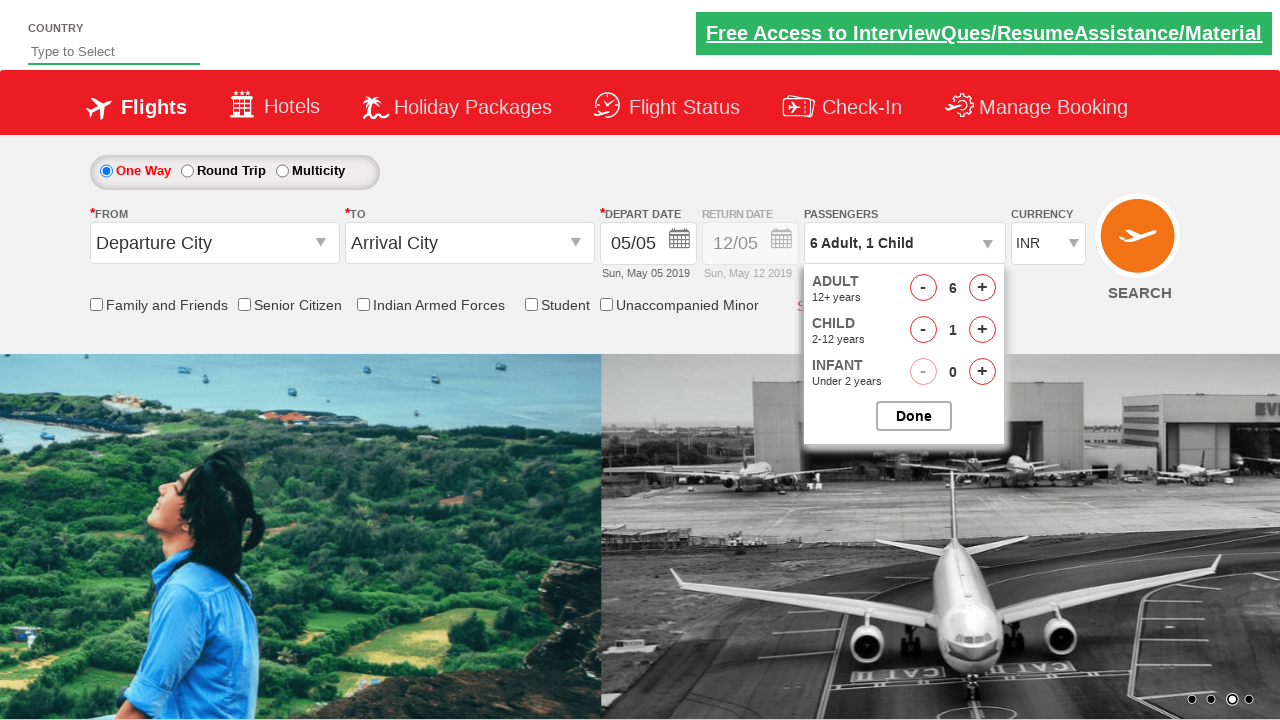

Clicked children increment button (child 2 added) at (982, 330) on #hrefIncChd
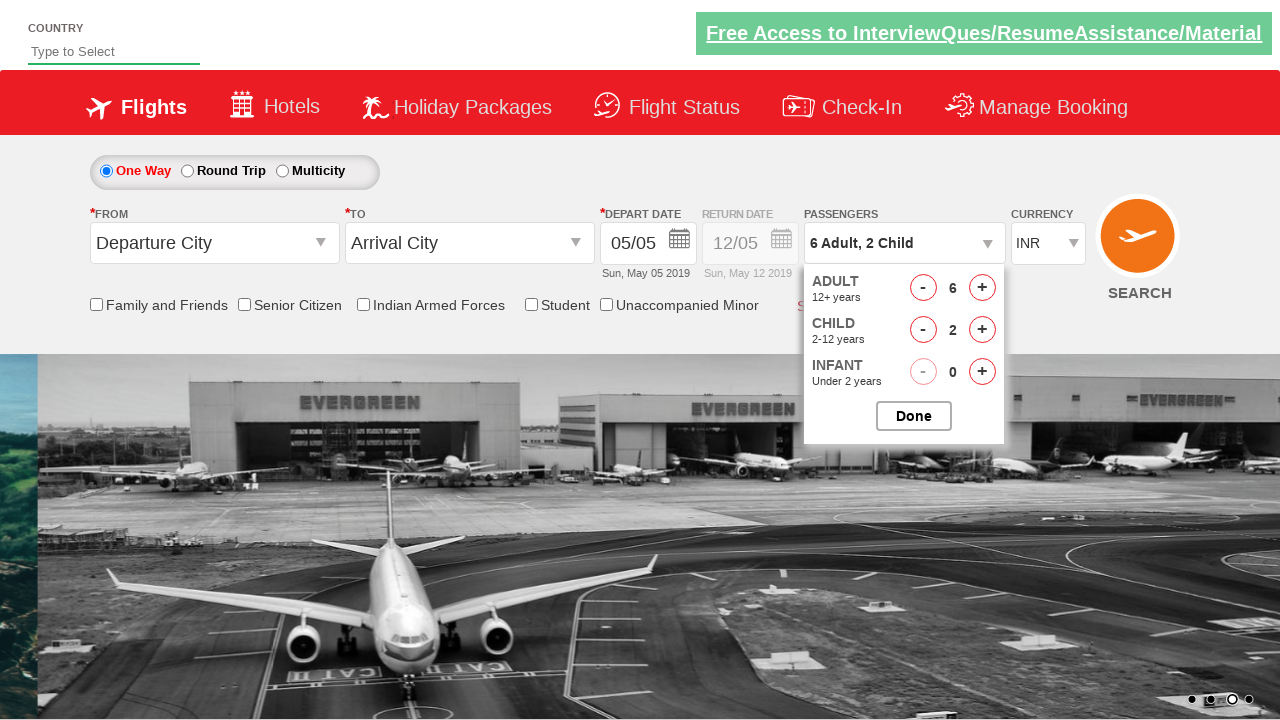

Clicked children increment button (child 3 added) at (982, 330) on #hrefIncChd
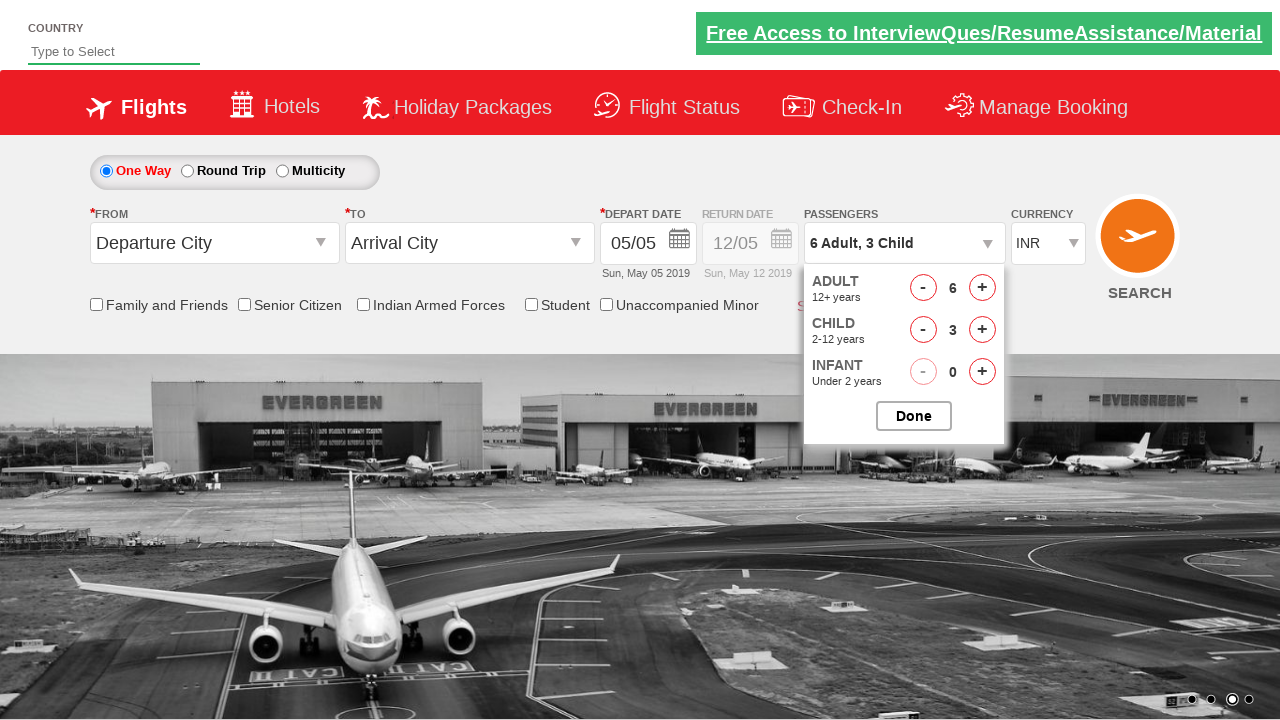

Clicked children decrement button (child 1 removed) at (923, 330) on #hrefDecChd
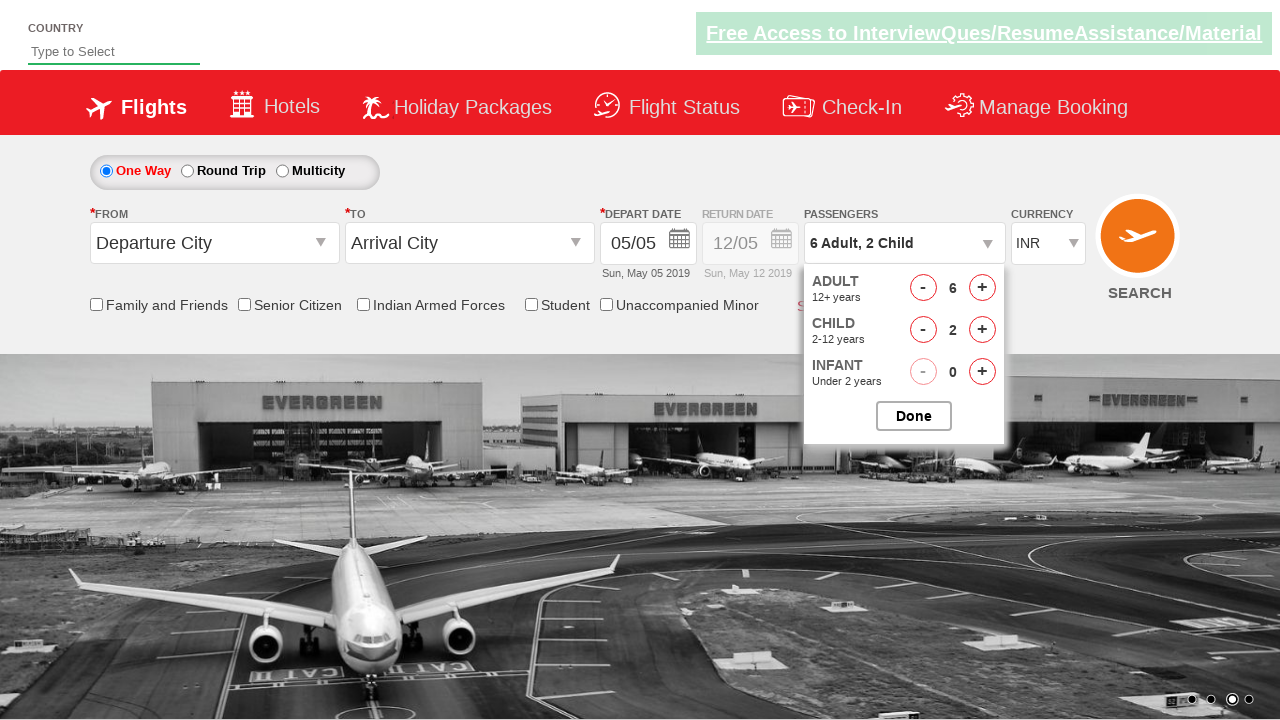

Clicked children decrement button (child 2 removed) at (923, 330) on #hrefDecChd
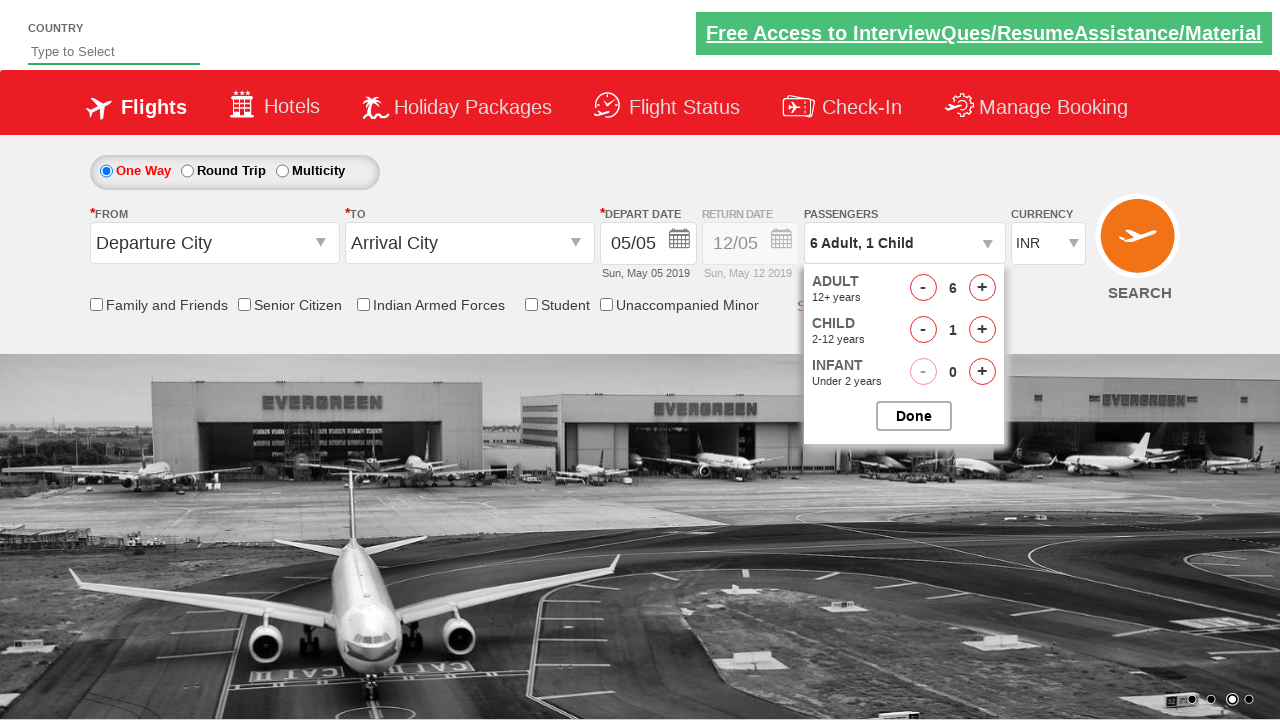

Clicked children decrement button (child 3 removed) at (923, 330) on #hrefDecChd
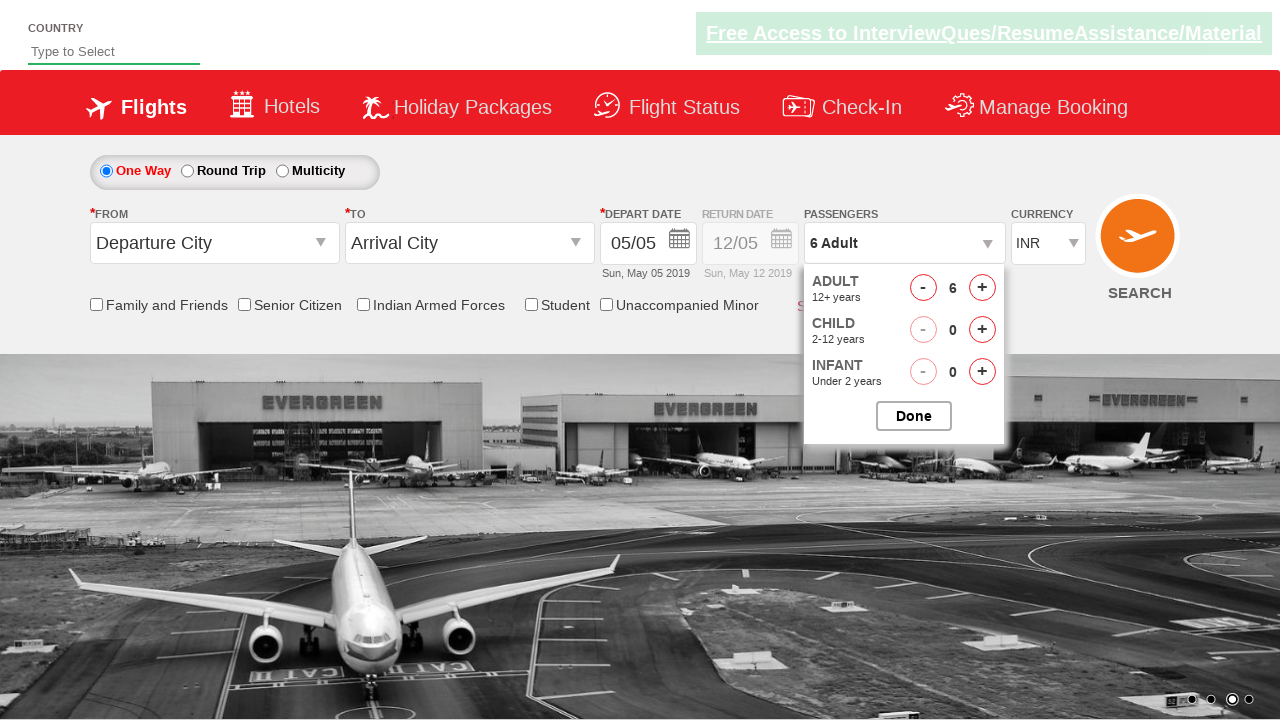

Clicked close button to finalize passenger selection at (914, 416) on #btnclosepaxoption
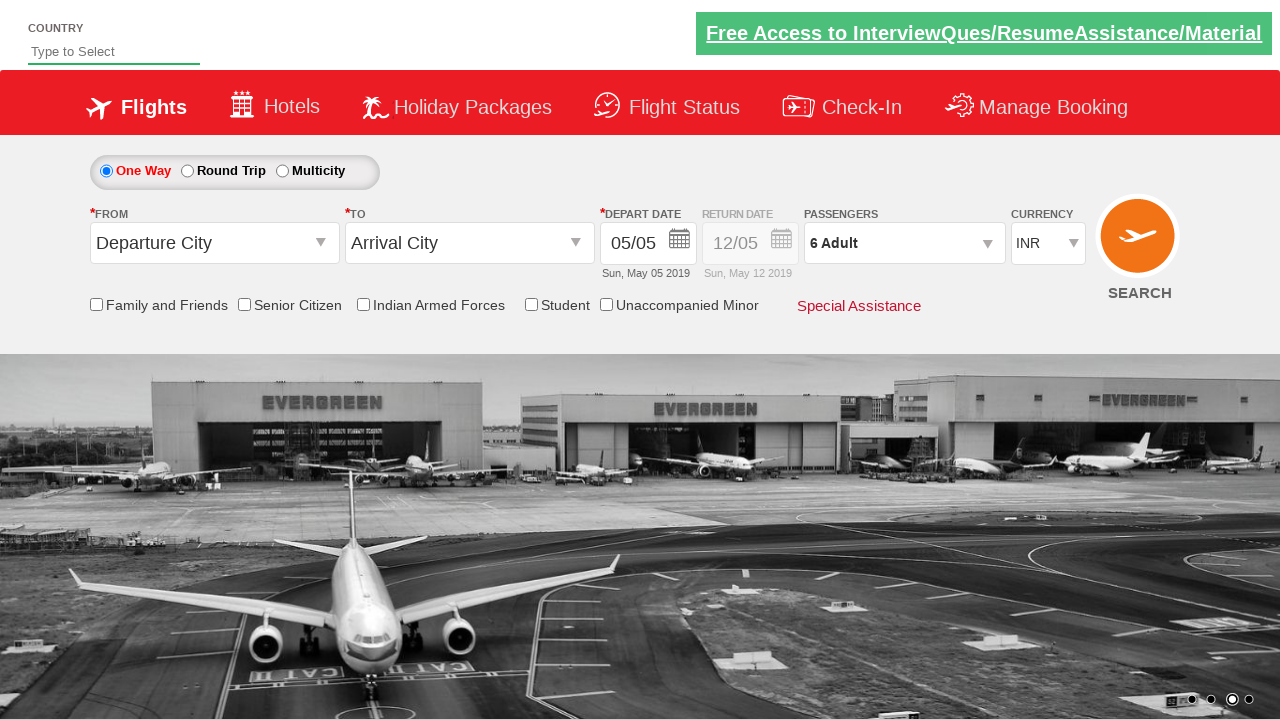

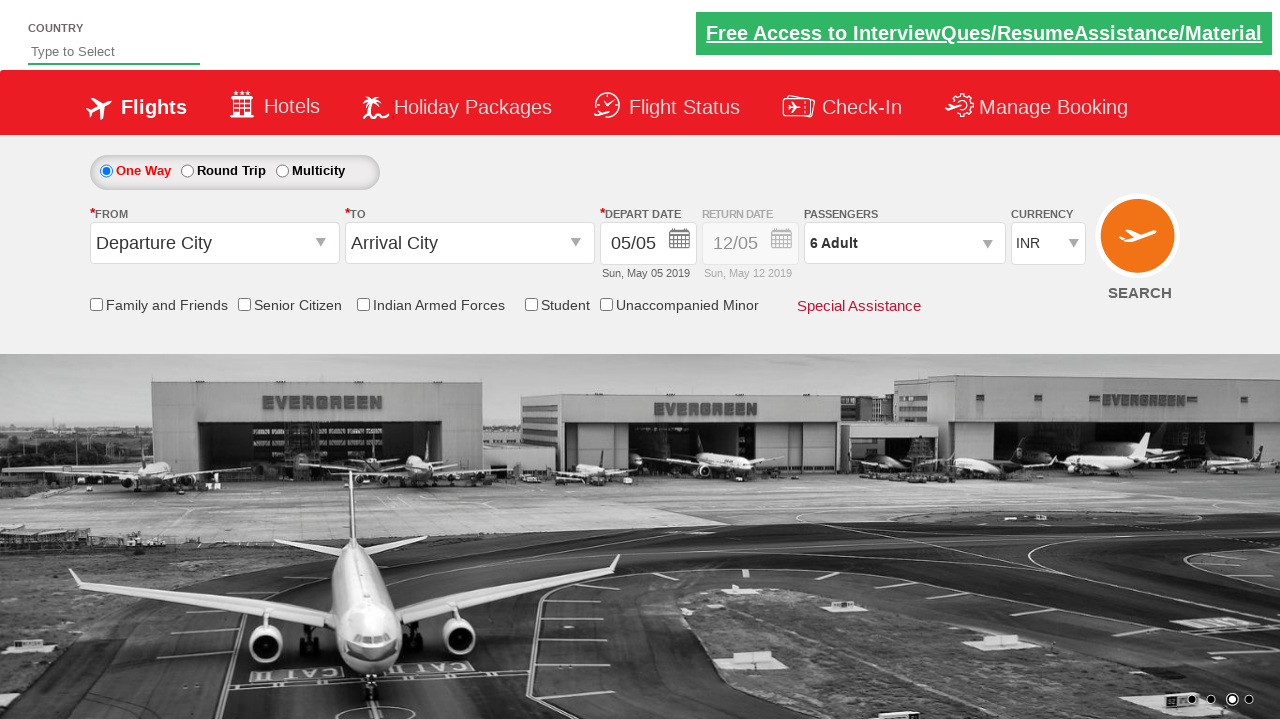